Tests product selection functionality on an e-commerce product page by clicking on product option elements (likely quantity or variant selectors) in sequence.

Starting URL: https://rettaikili.in/product/rettaikili-rajabogam-ponni/

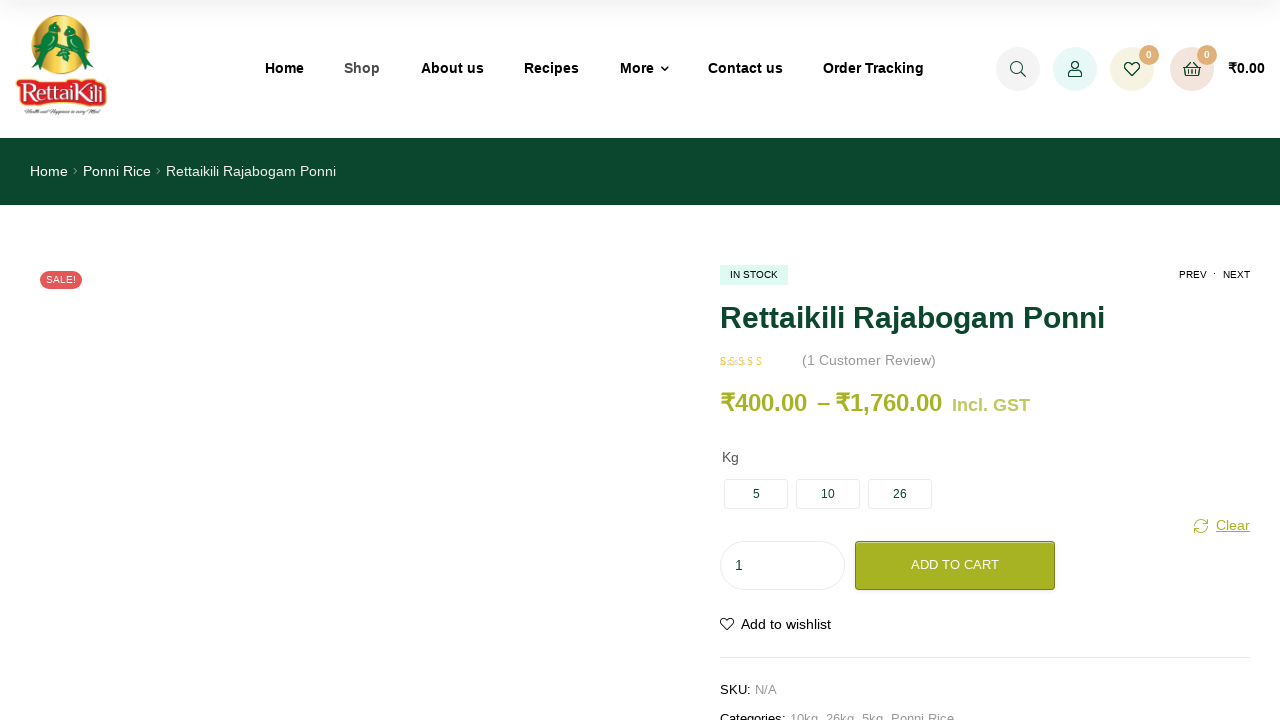

Waited for page to load with networkidle state
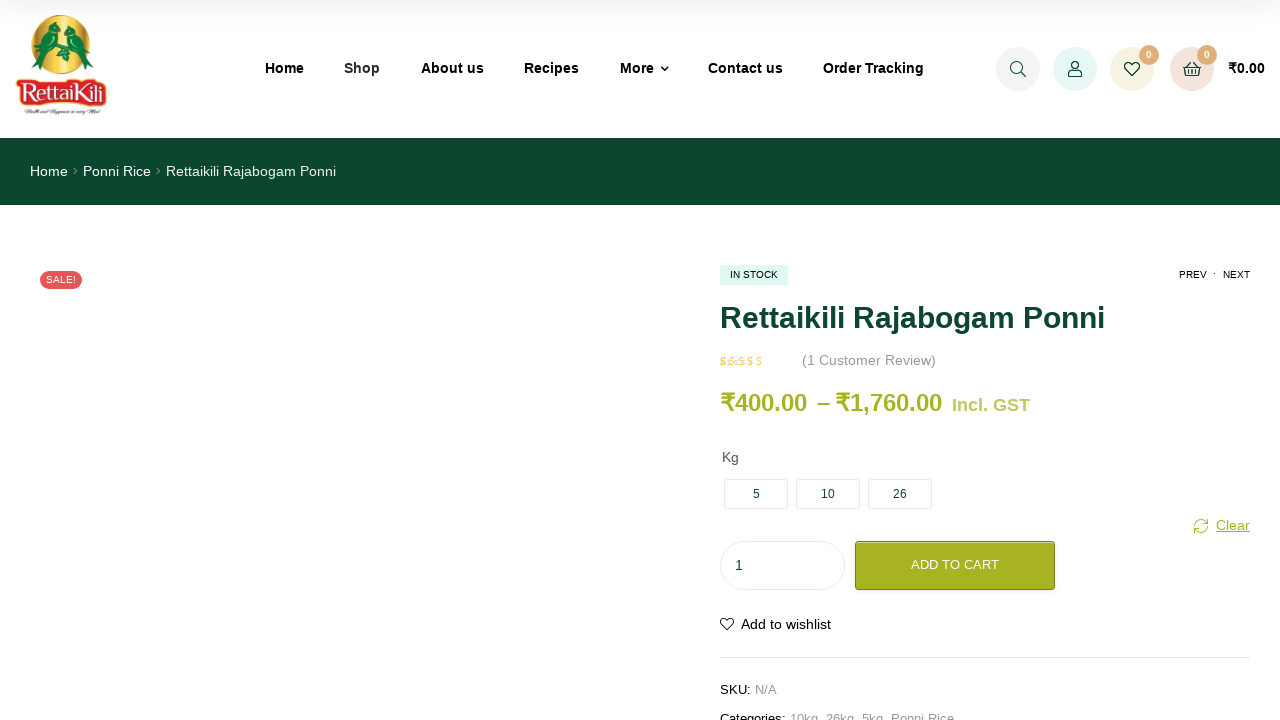

Clicked on product option list item element at (900, 494) on xpath=/html/body/div[1]/div[3]/div/div[2]/main/div[2]/div[1]/div[2]/form/div/tab
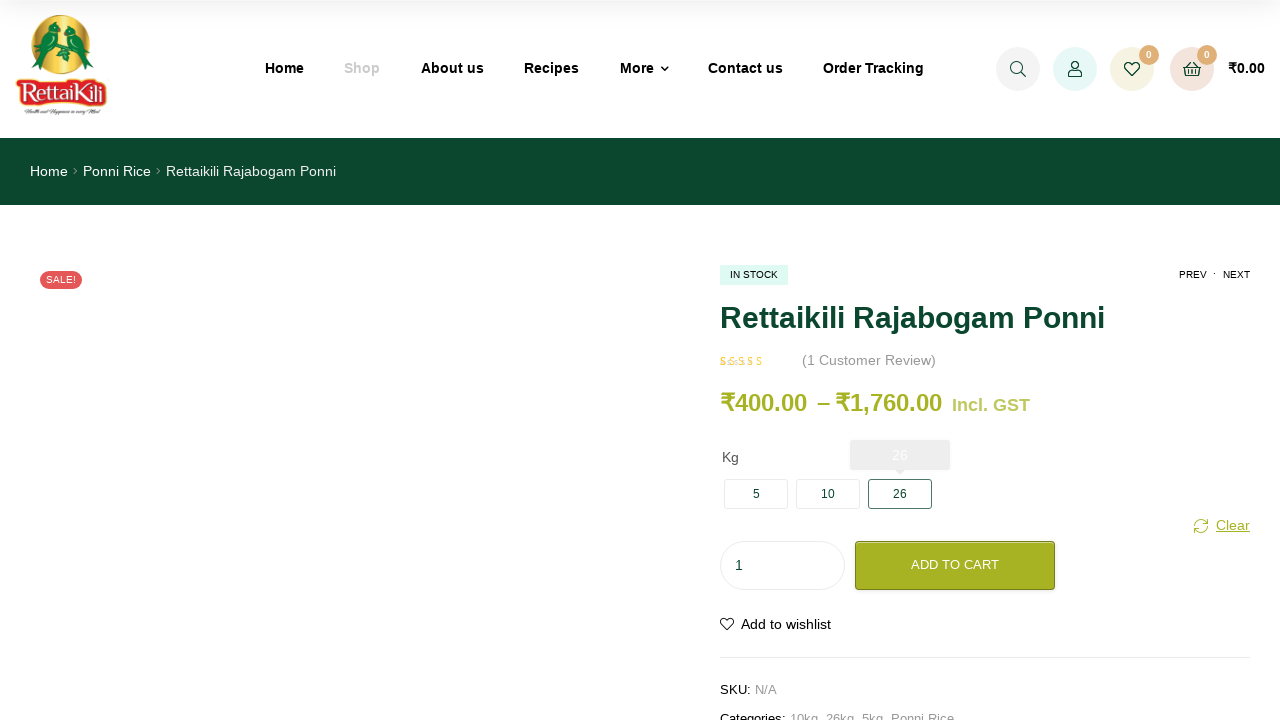

Clicked on div element inside product option at (900, 494) on xpath=/html/body/div[1]/div[3]/div/div[2]/main/div[2]/div[1]/div[2]/form/div/tab
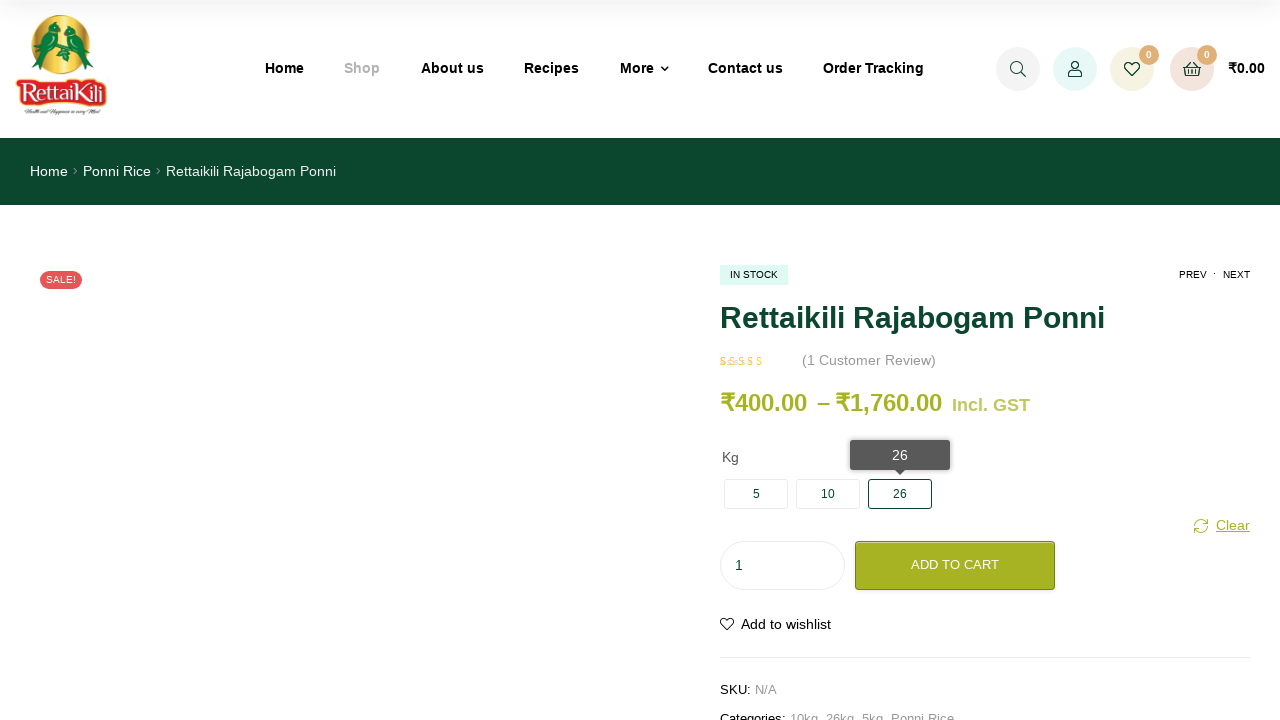

Clicked on span element inside product option div at (900, 494) on xpath=/html/body/div[1]/div[3]/div/div[2]/main/div[2]/div[1]/div[2]/form/div/tab
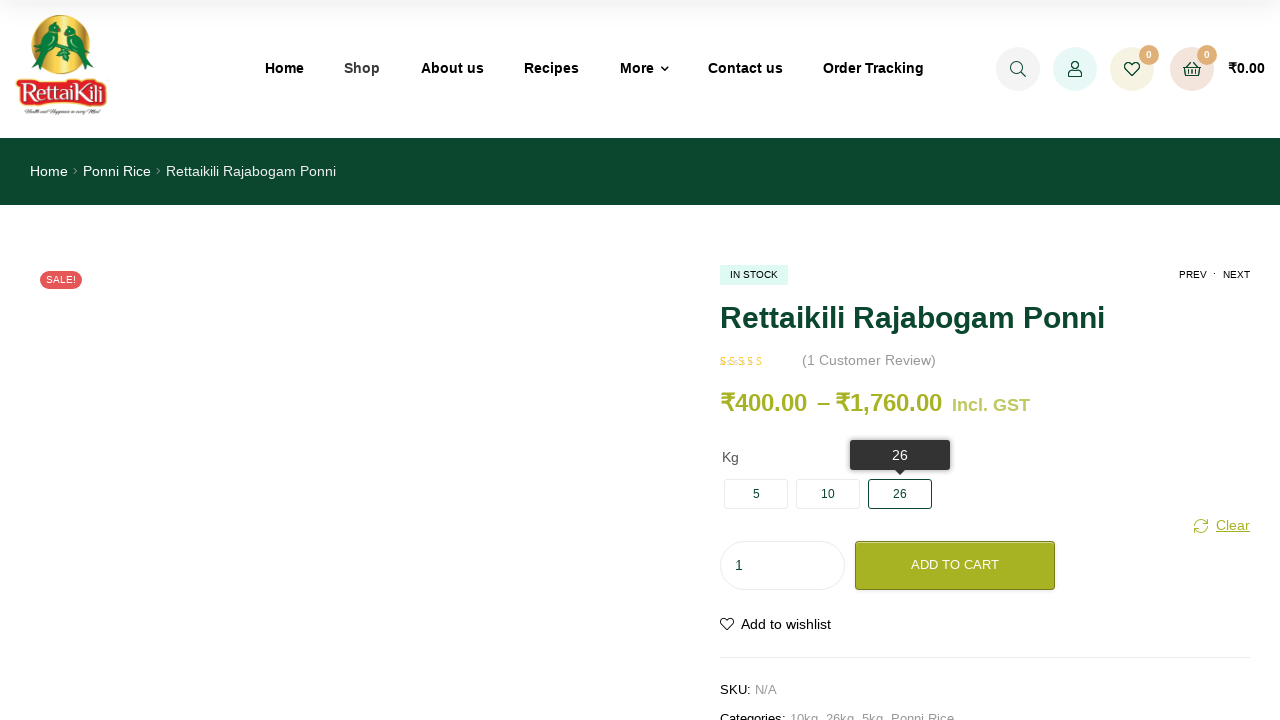

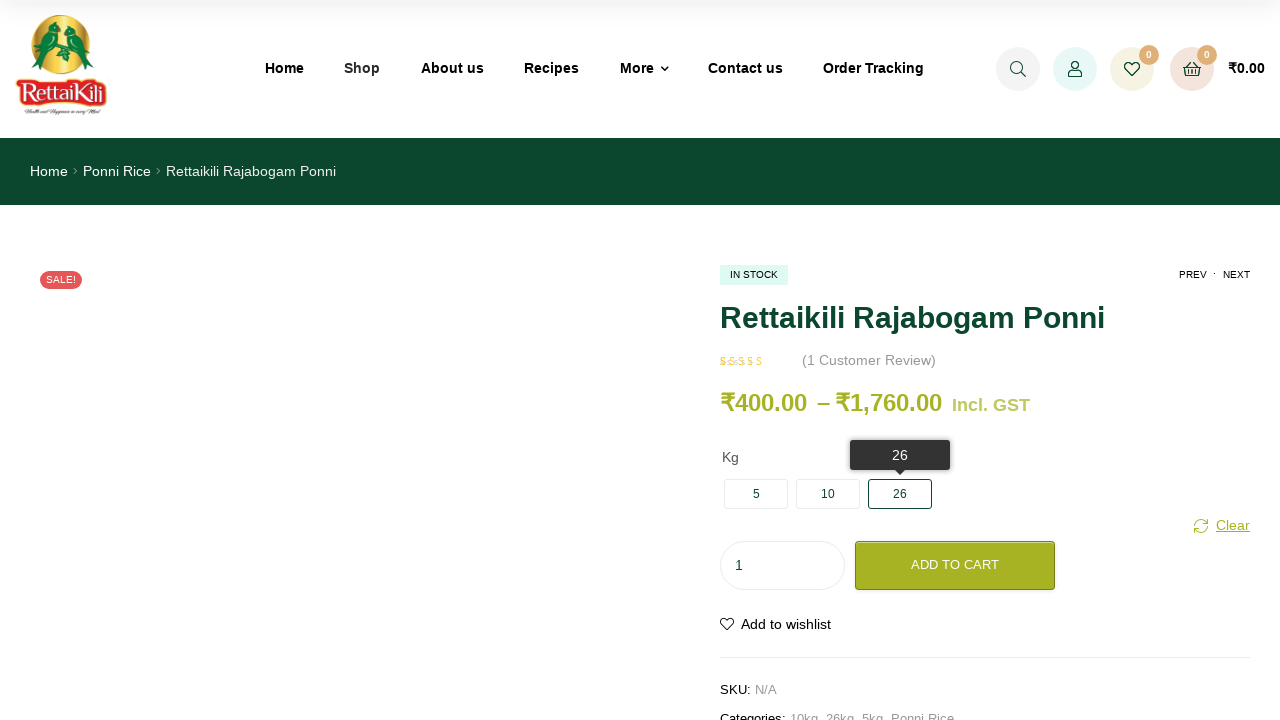